Tests adding an element on Herokuapp by clicking a link, then clicking an "Add Element" button, and verifying the element appears.

Starting URL: https://the-internet.herokuapp.com/

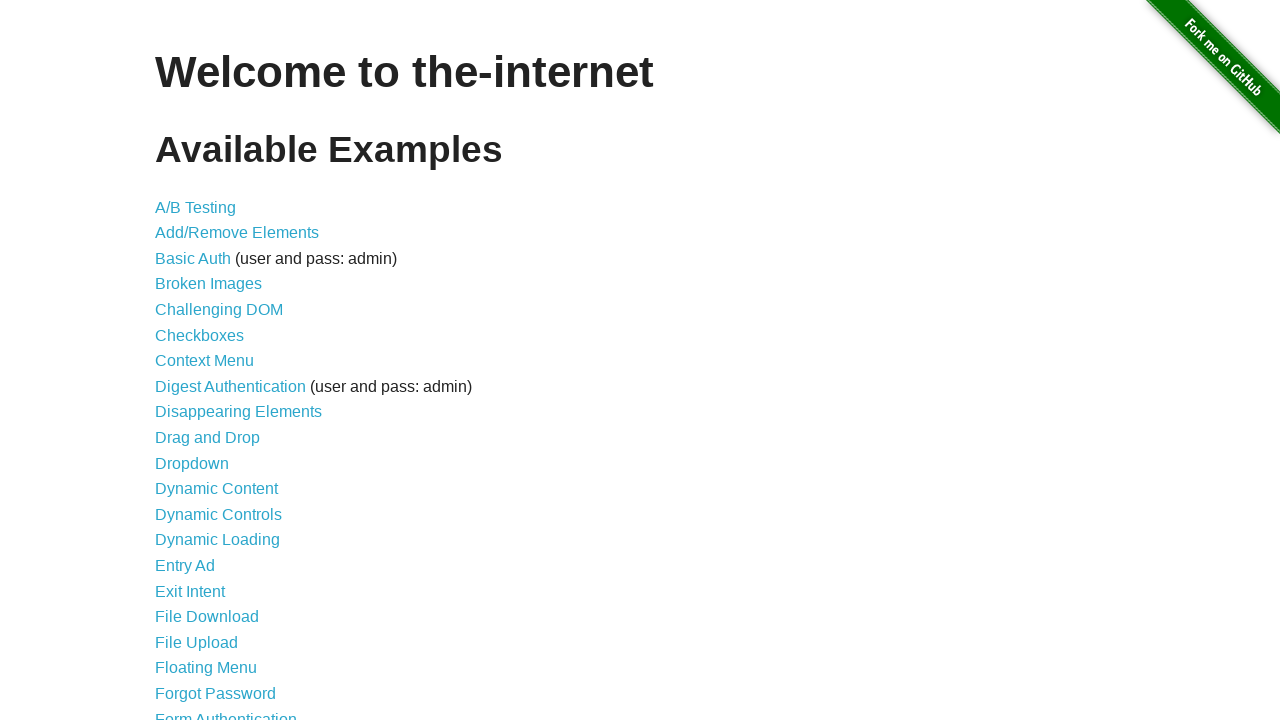

Clicked link to add/remove elements page at (237, 233) on a[href='/add_remove_elements/']
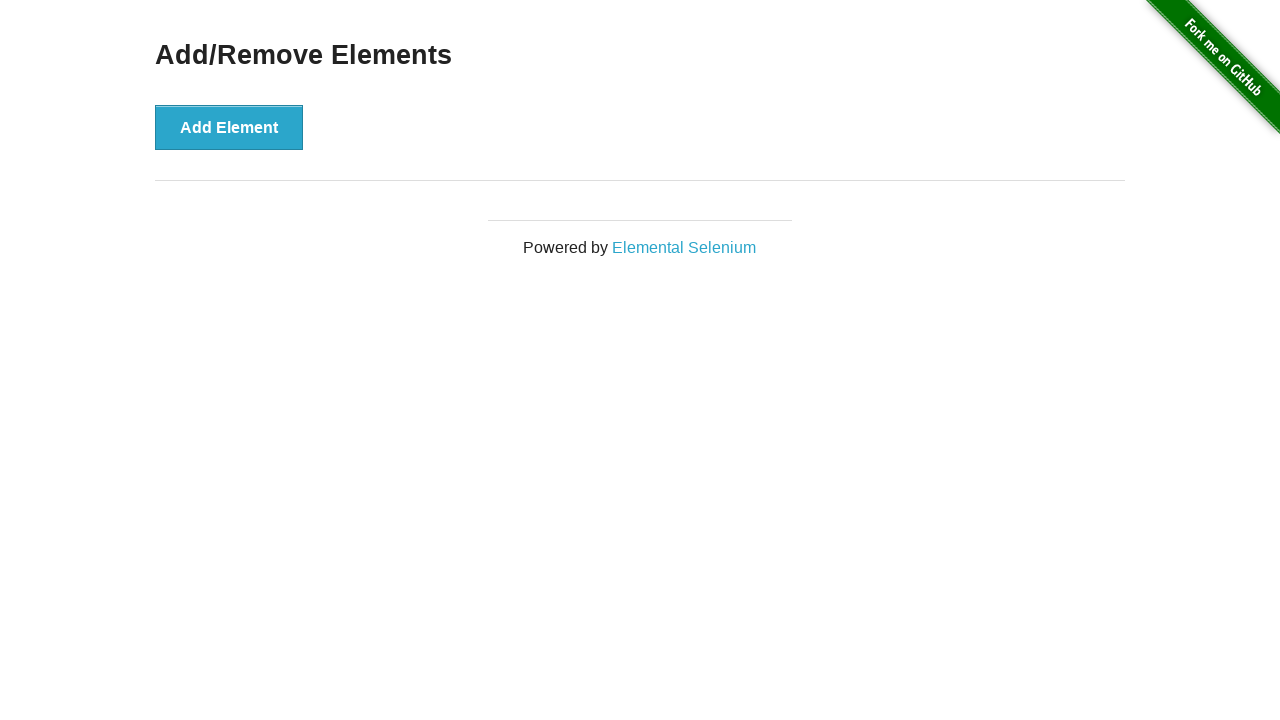

Clicked Add Element button at (229, 127) on button[onclick='addElement()']
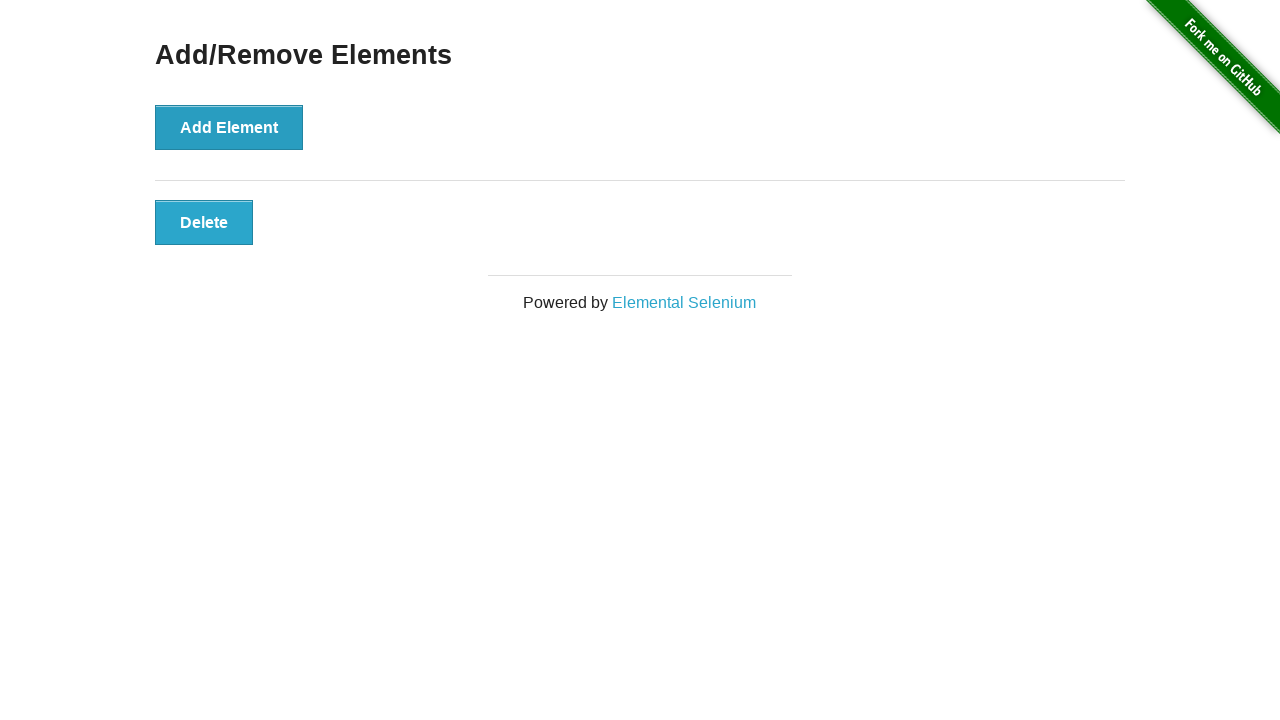

Verified new element appeared with added-manually class
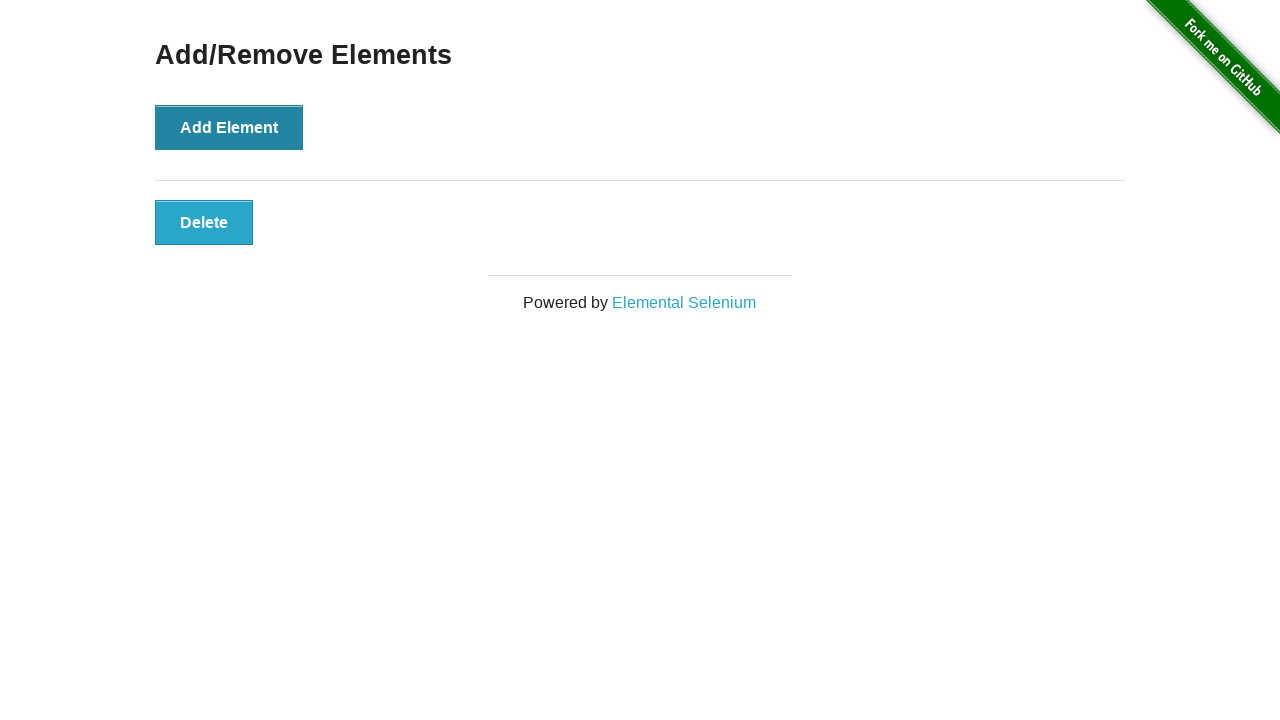

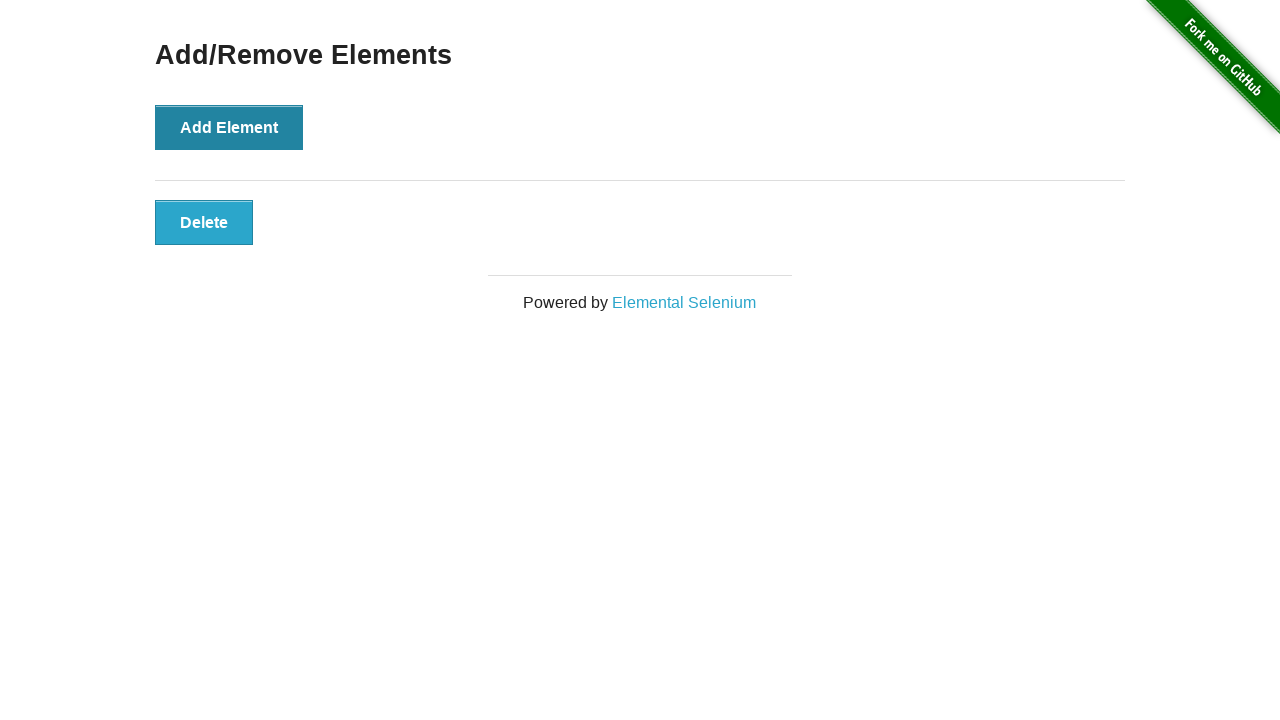